Fills only the message field in a contact form and submits it to test validation

Starting URL: https://ultimateqa.com/complicated-page/

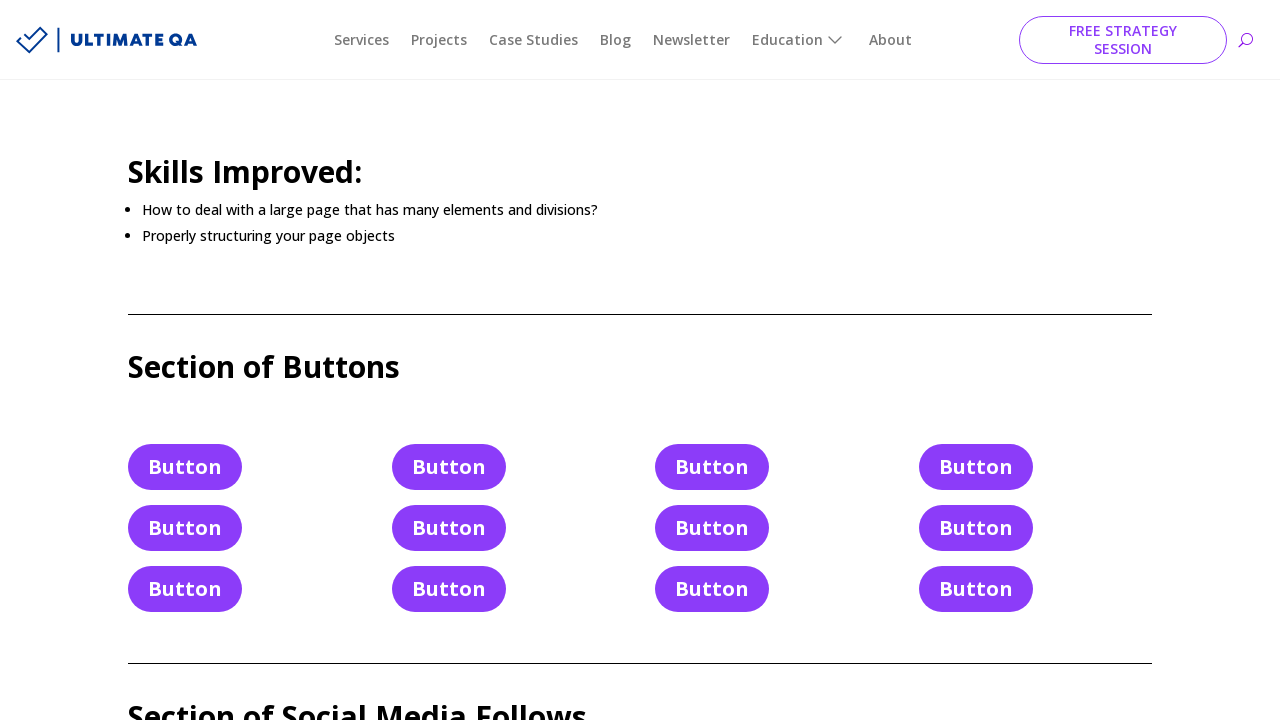

Filled message field with 'I am crazy' on //*[@id="et_pb_contact_message_1"]
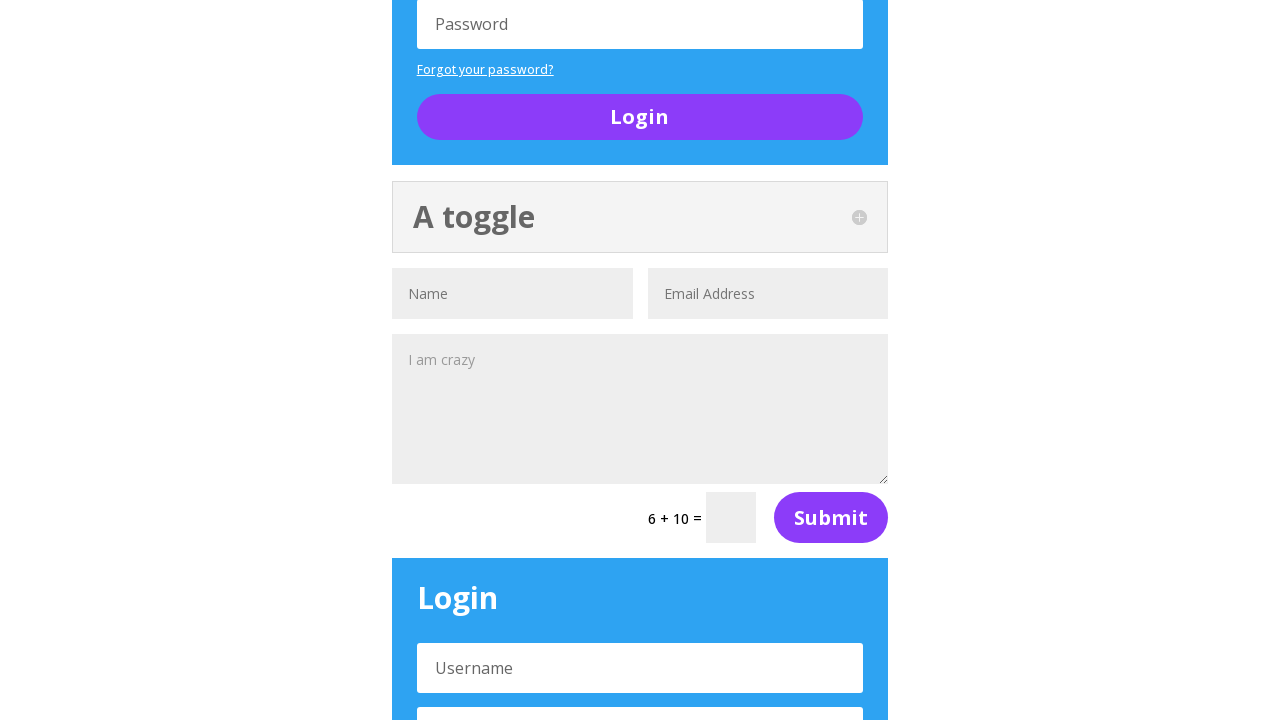

Clicked submit button on contact form at (831, 518) on xpath=//*[@id="et_pb_contact_form_1"]/div[2]/form/div/button
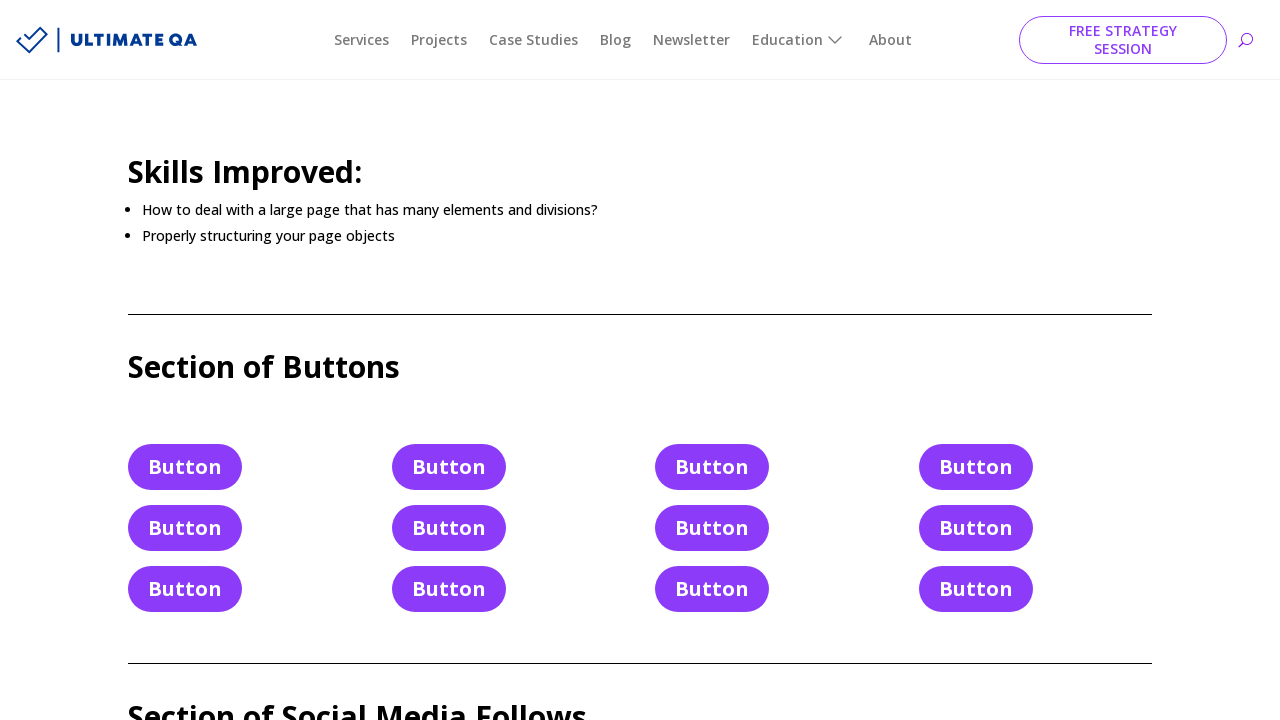

Waited 2 seconds for validation message to appear
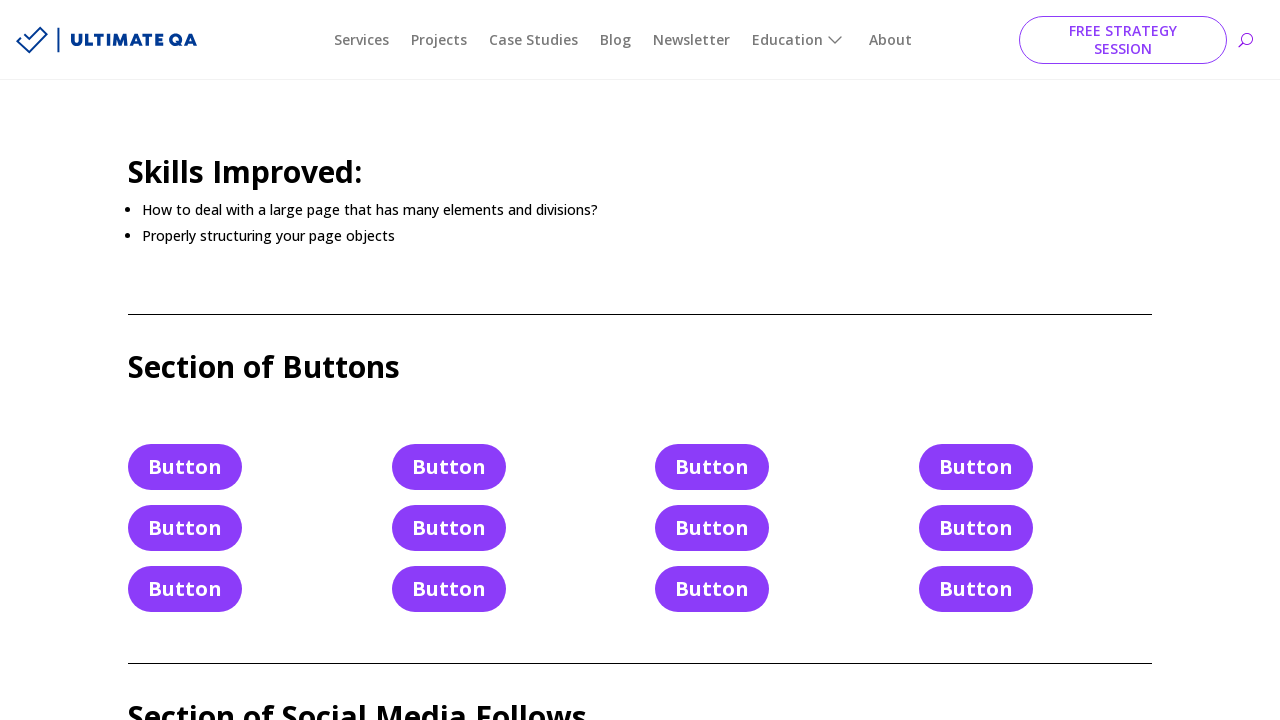

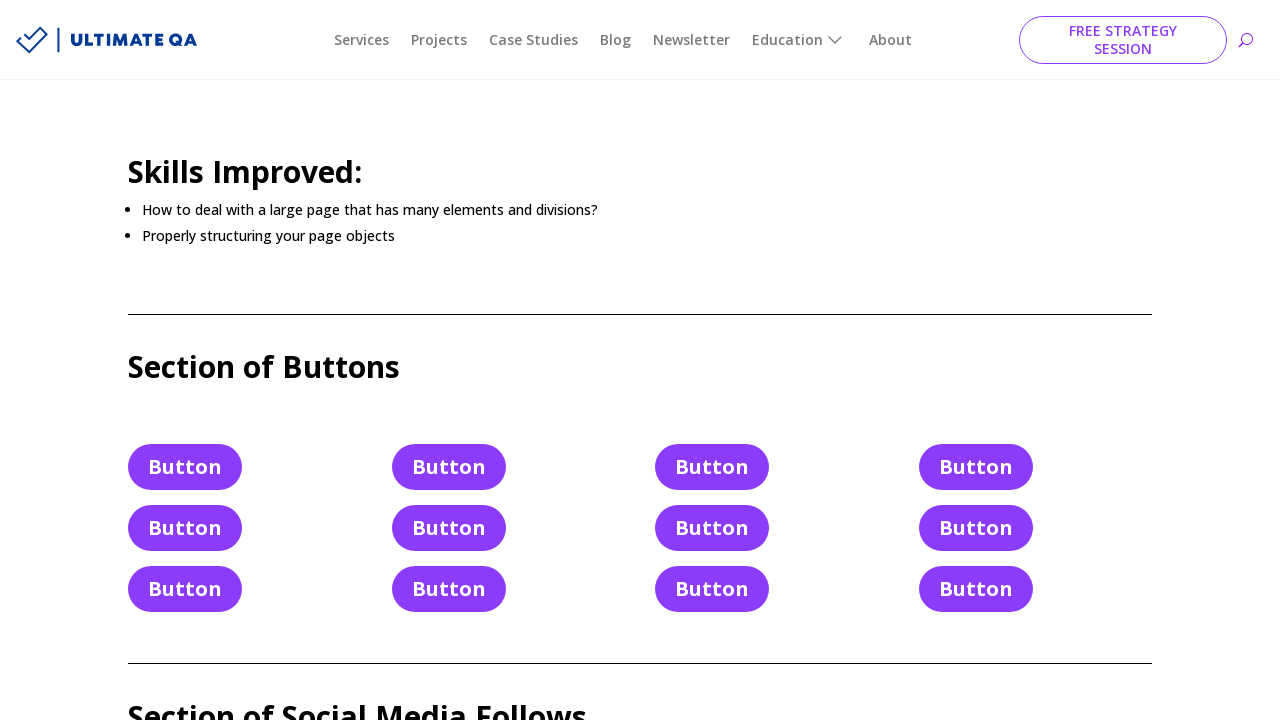